Tests JavaScript Confirm dialog by clicking a button that triggers a confirm dialog, dismissing it (Cancel), and verifying the result message.

Starting URL: https://automationfc.github.io/basic-form/index.html

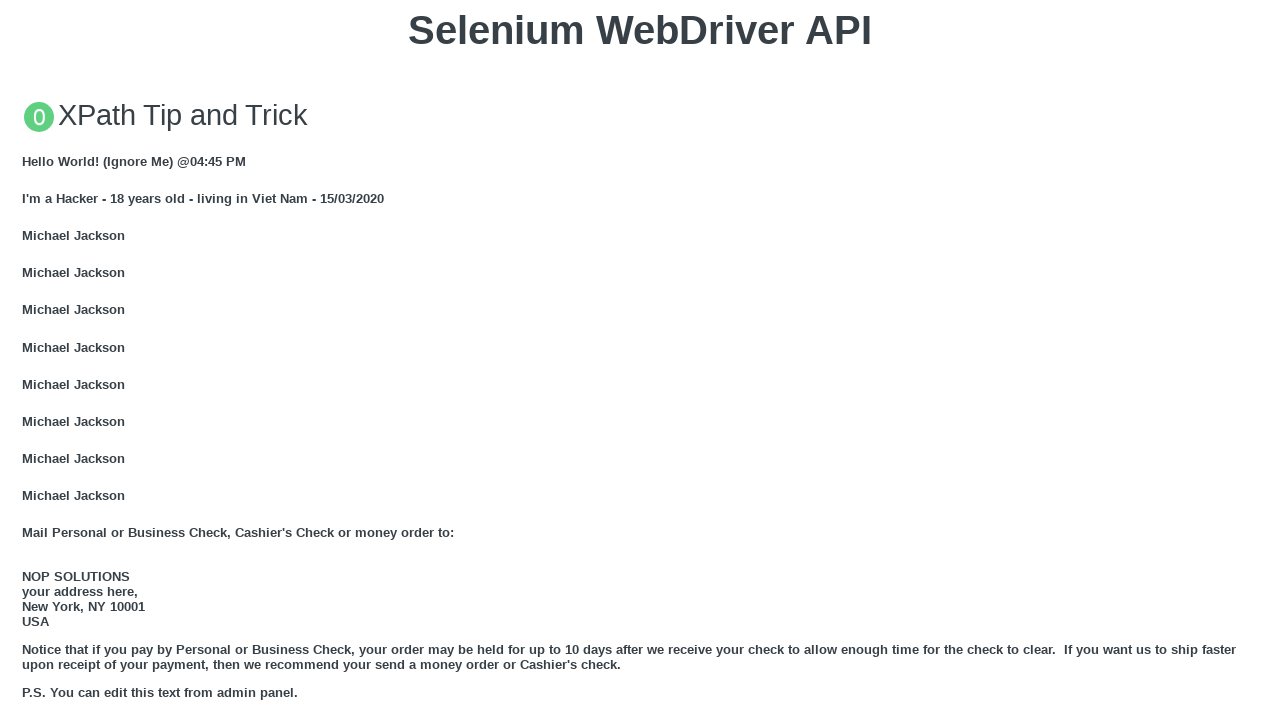

Scrolled JS Confirm button into view
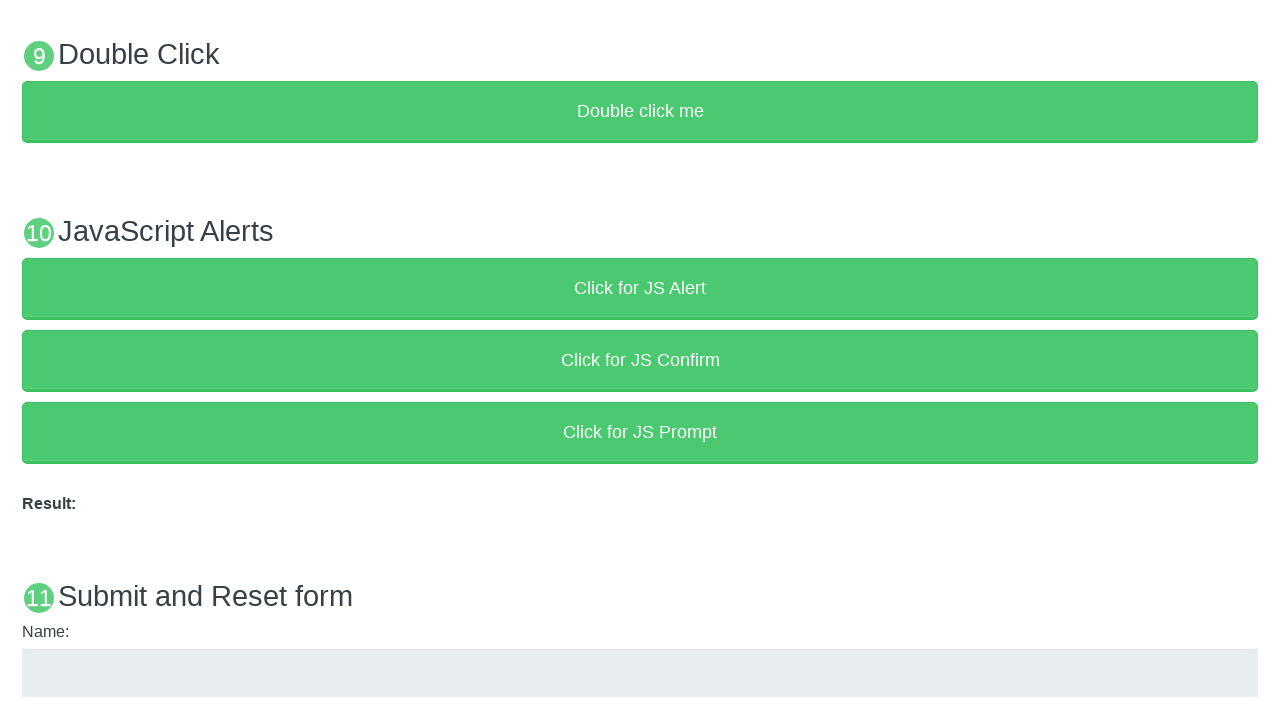

Set up dialog handler to dismiss confirm dialog
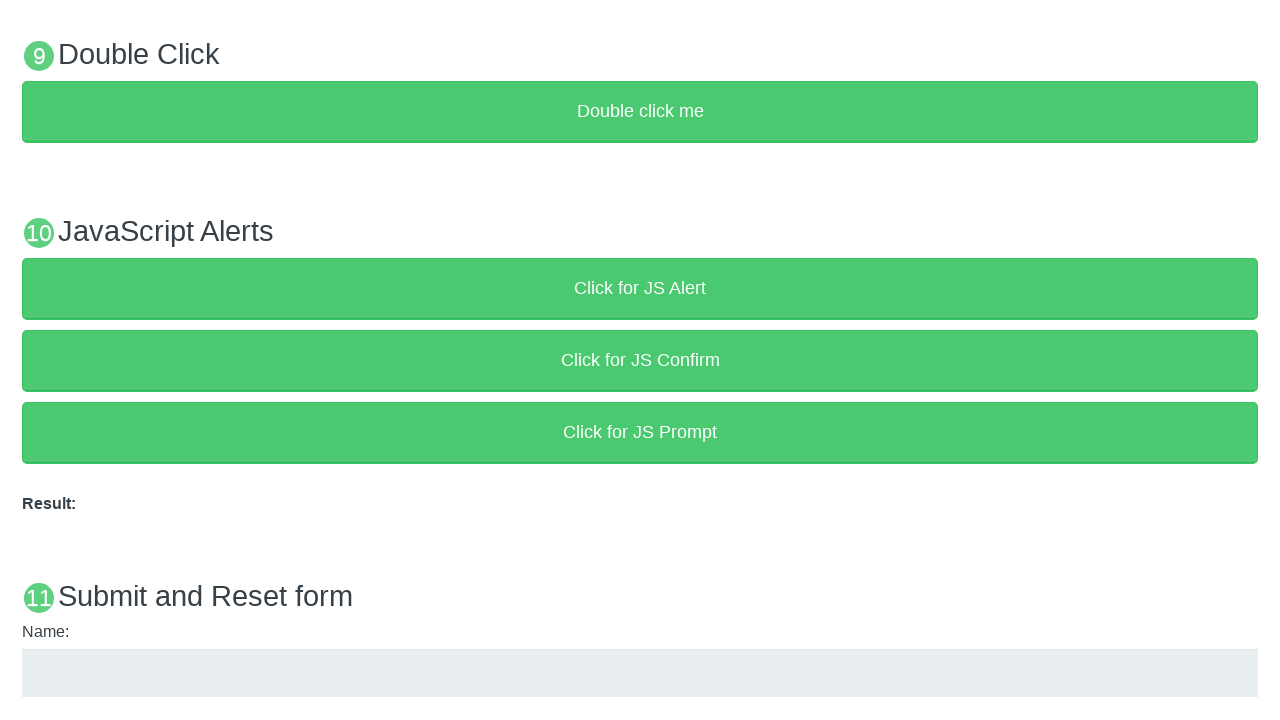

Clicked JS Confirm button to trigger dialog at (640, 360) on xpath=//button[text()='Click for JS Confirm']
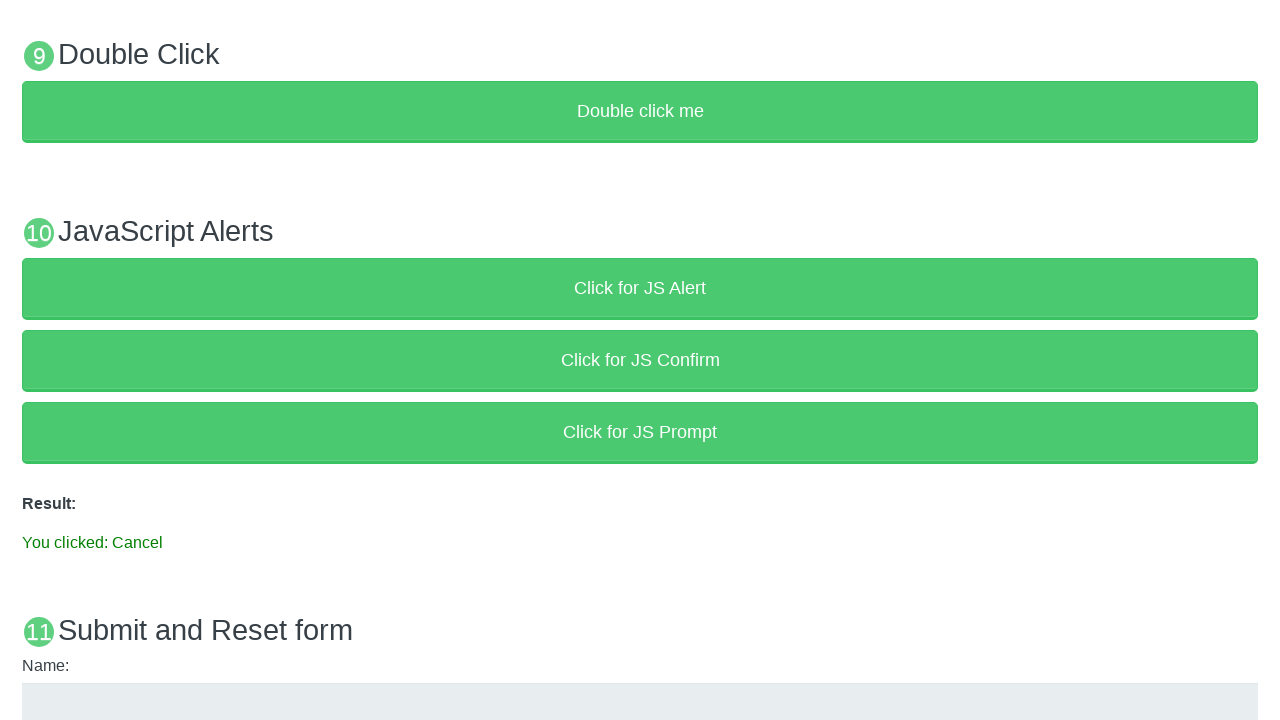

Result element loaded after dismissing confirm dialog
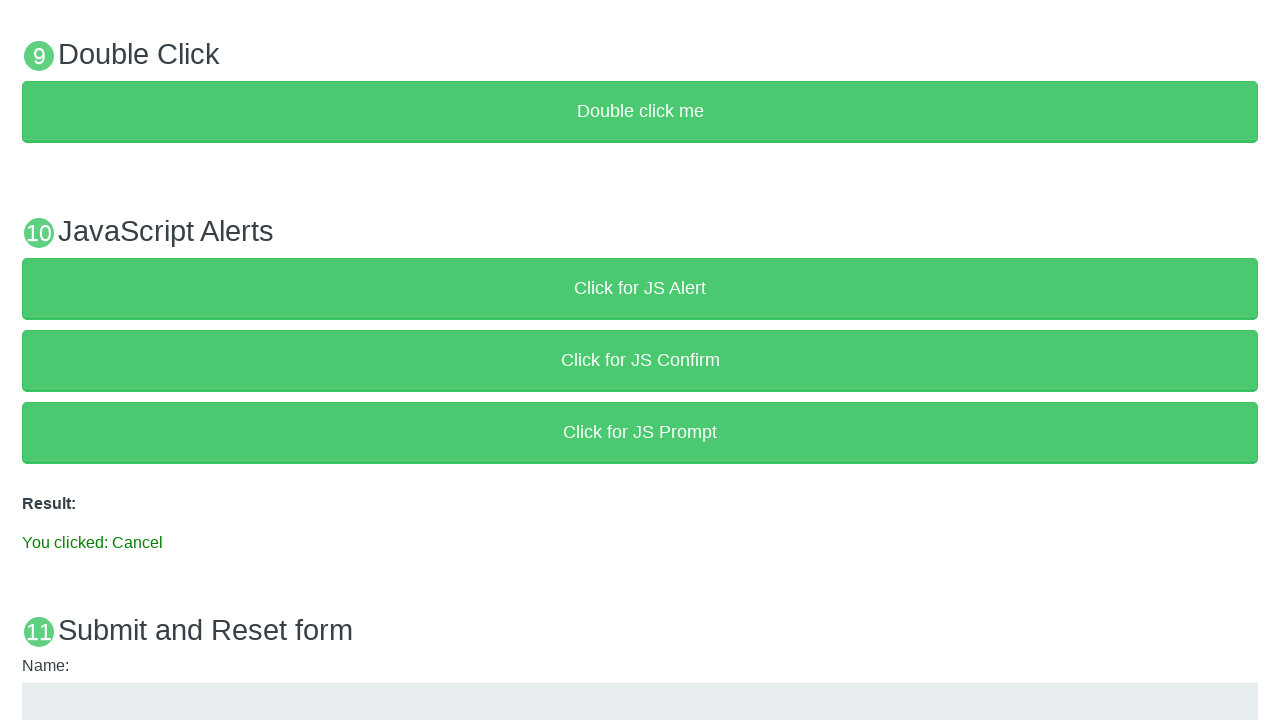

Retrieved result text from element
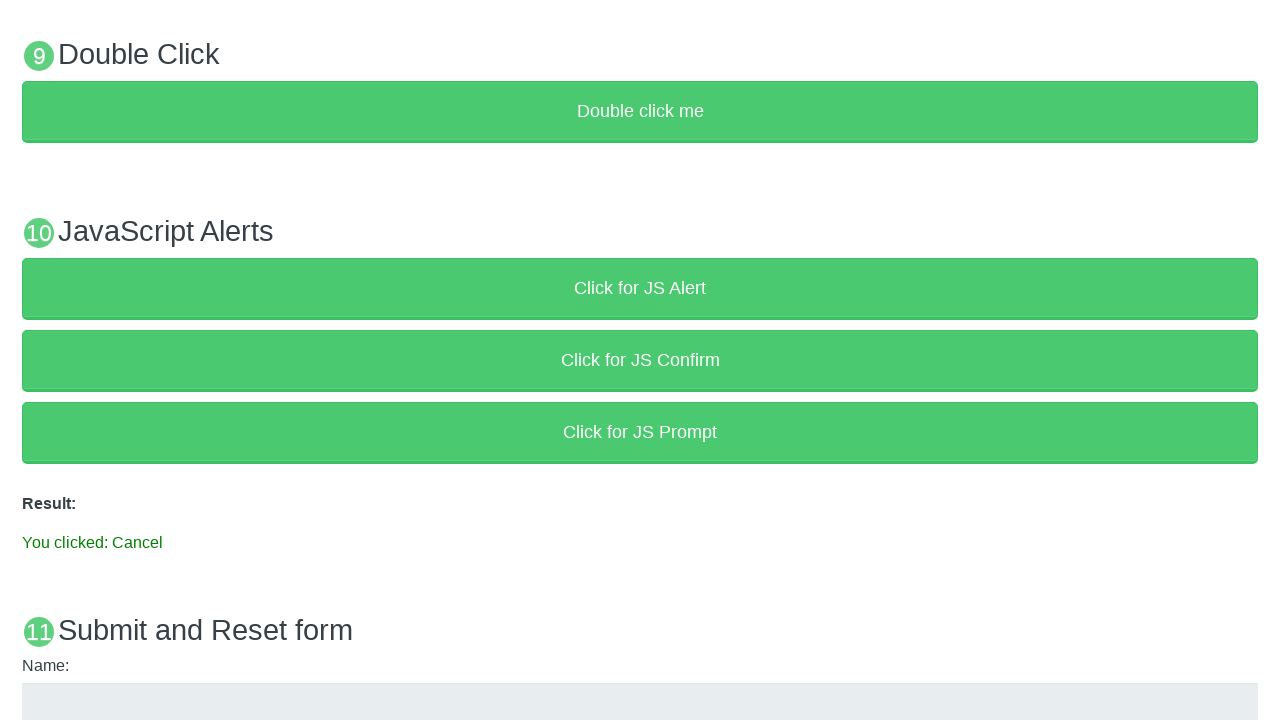

Verified result text equals 'You clicked: Cancel'
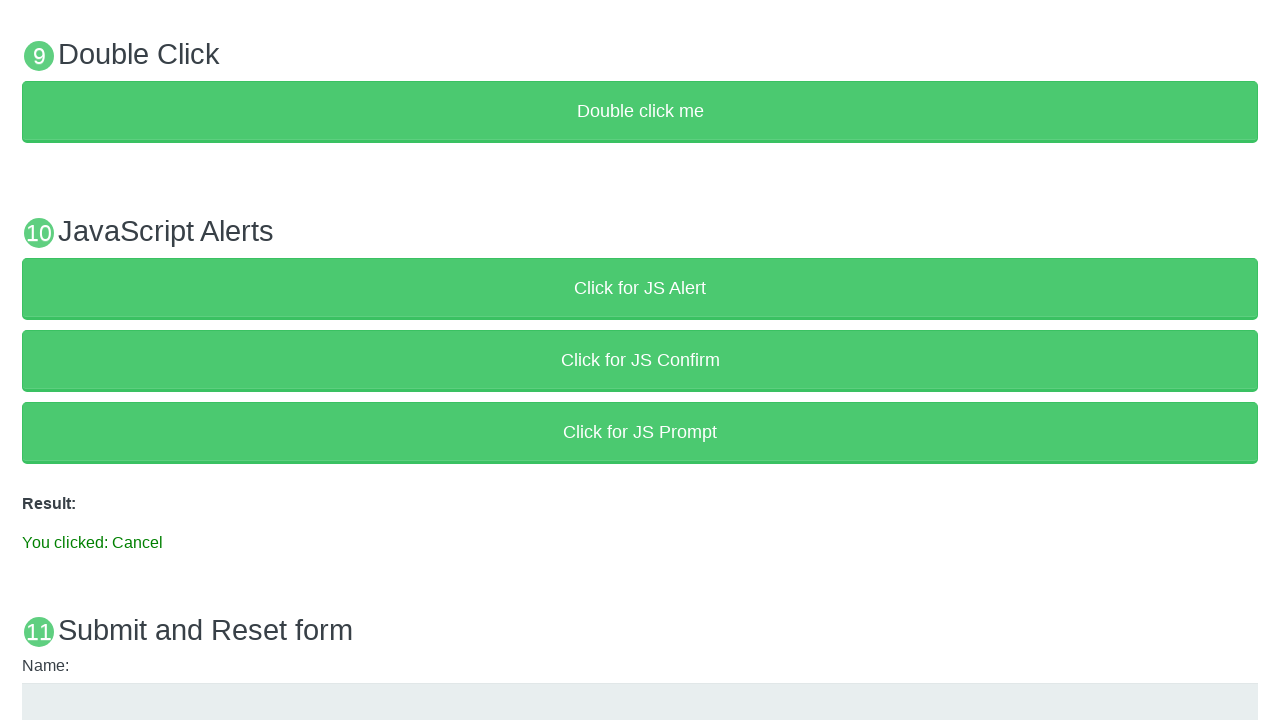

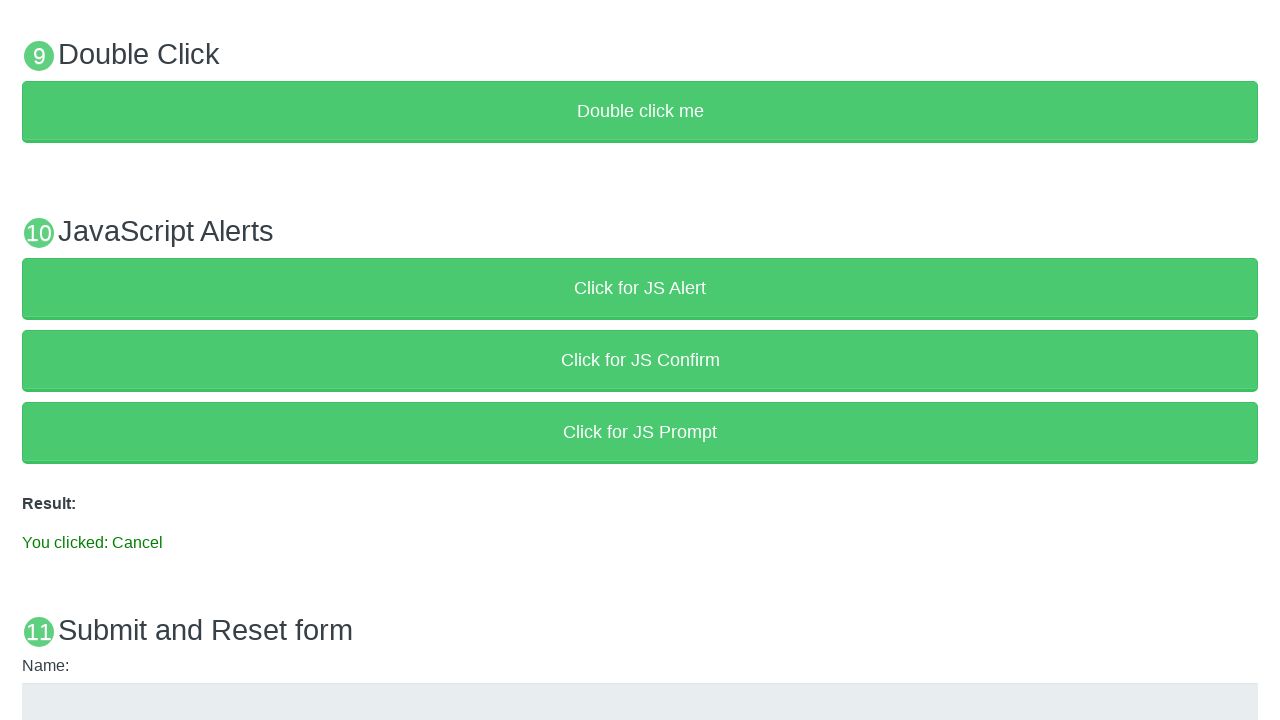